Tests form filling on OpenCart registration page by entering first name and last name, then clicking the continue button

Starting URL: https://naveenautomationlabs.com/opencart/index.php?route=account/register

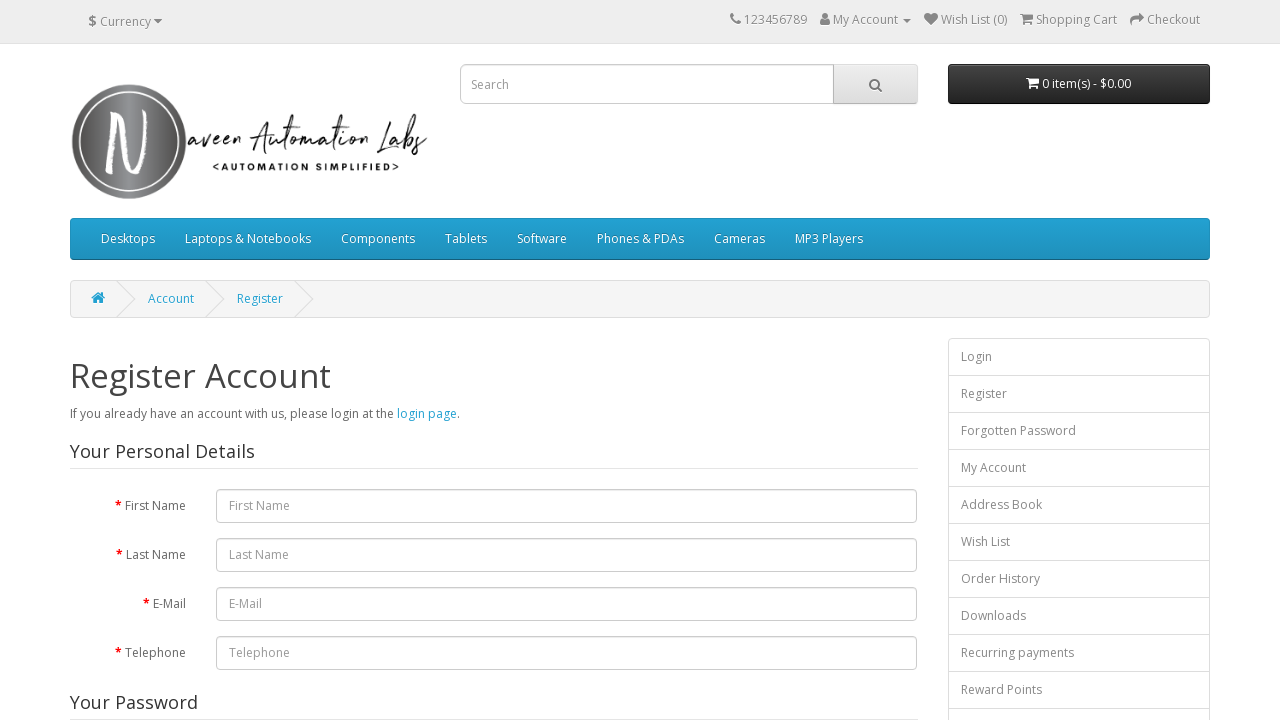

Filled first name field with 'Gowtham' on #input-firstname
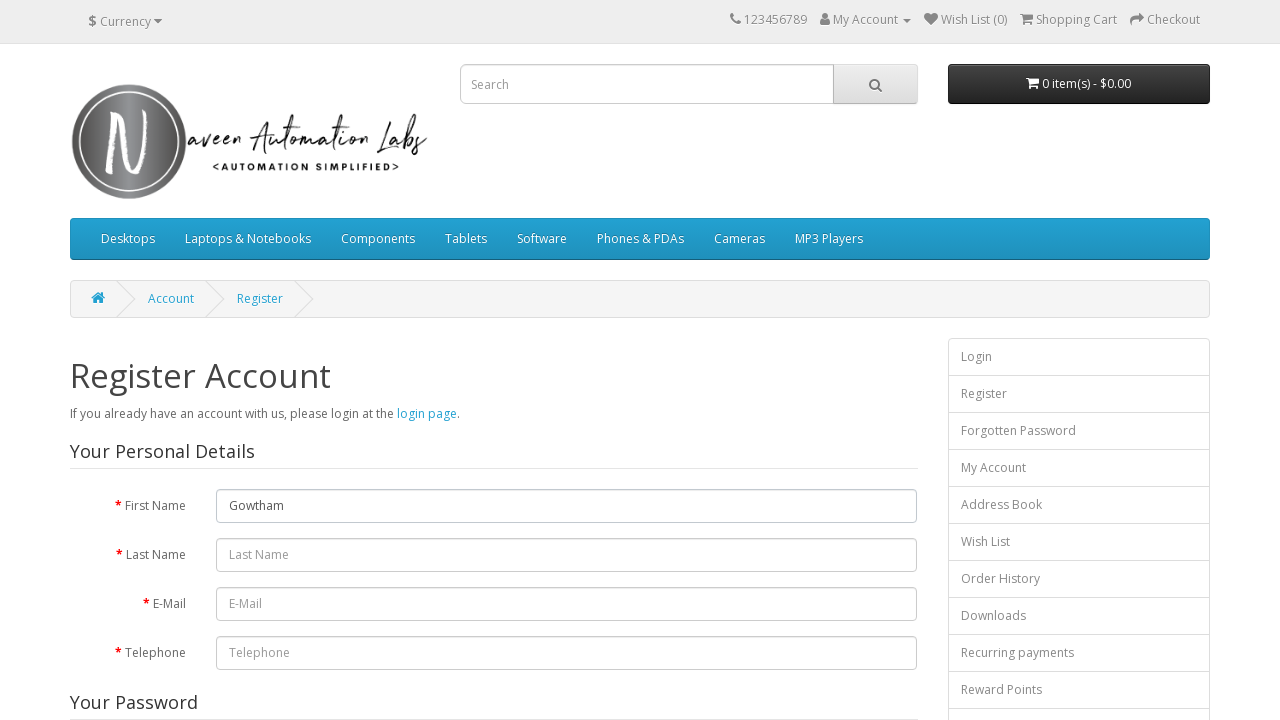

Filled last name field with 'Gowtham' on #input-lastname
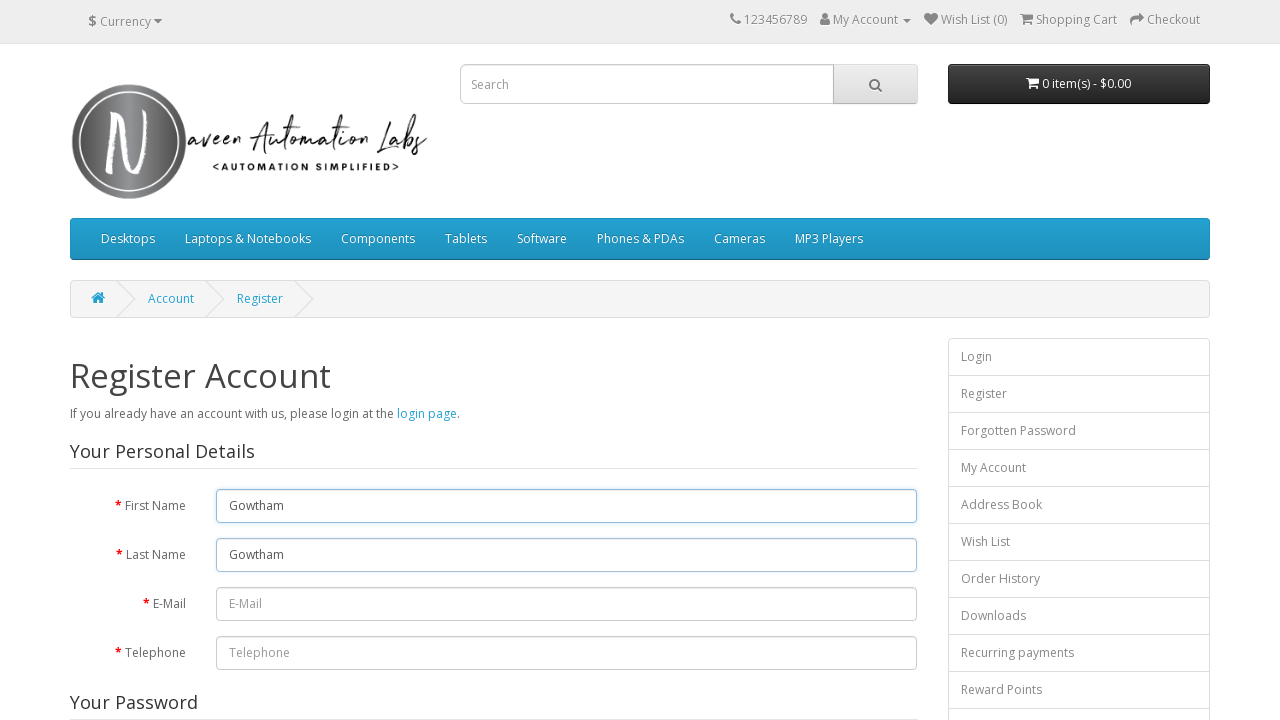

Clicked continue button to submit registration form at (879, 427) on input[type='submit']
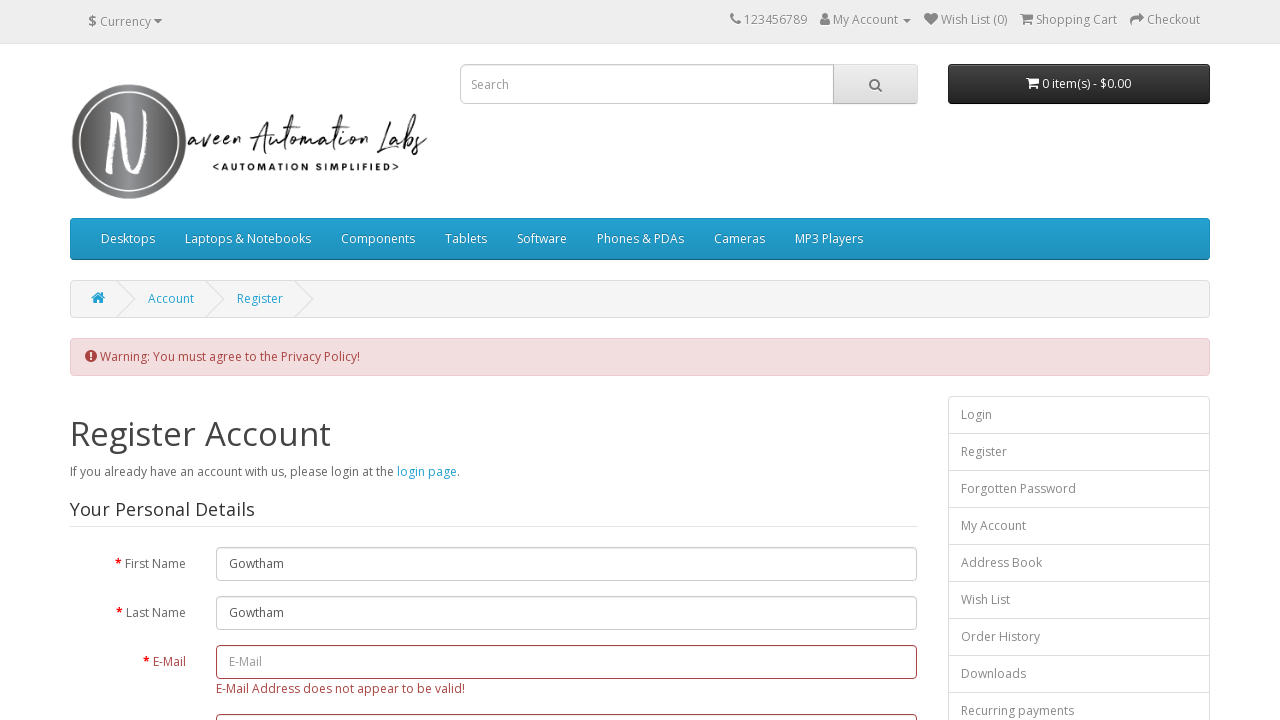

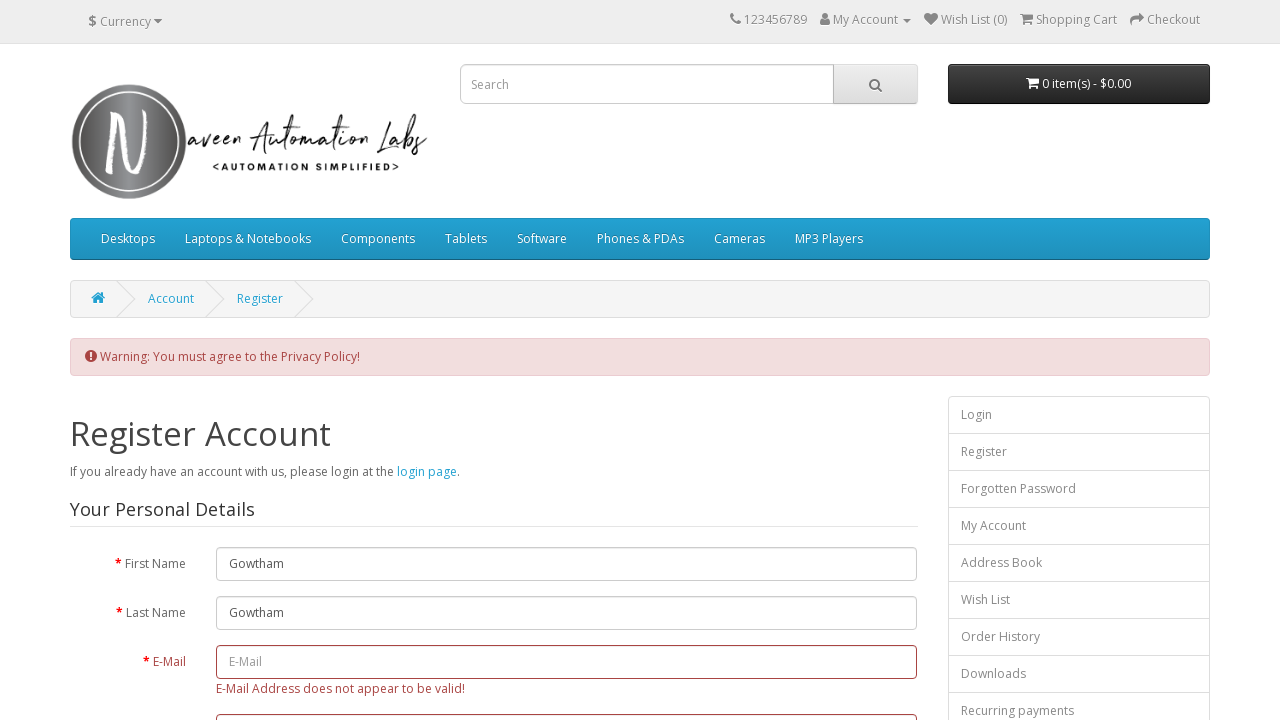